Tests dynamic loading without explicit wait configuration by clicking start button and verifying text

Starting URL: https://automationfc.github.io/dynamic-loading/

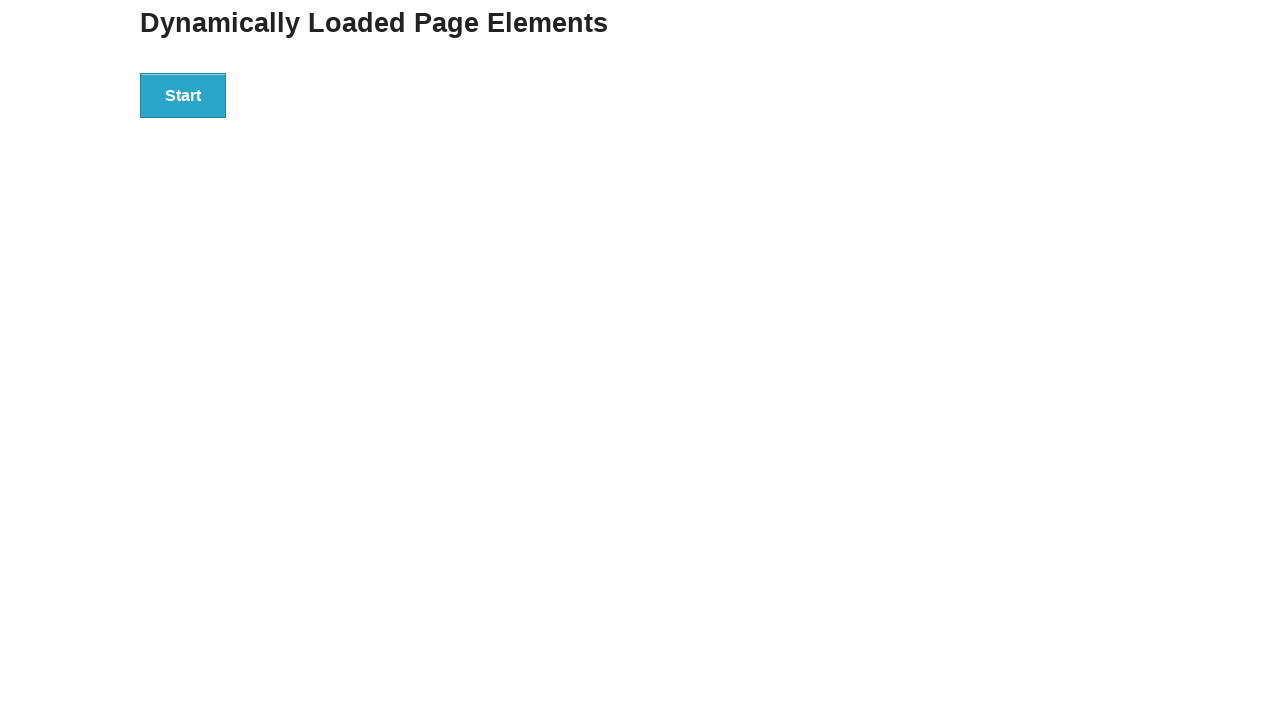

Navigated to dynamic loading test page
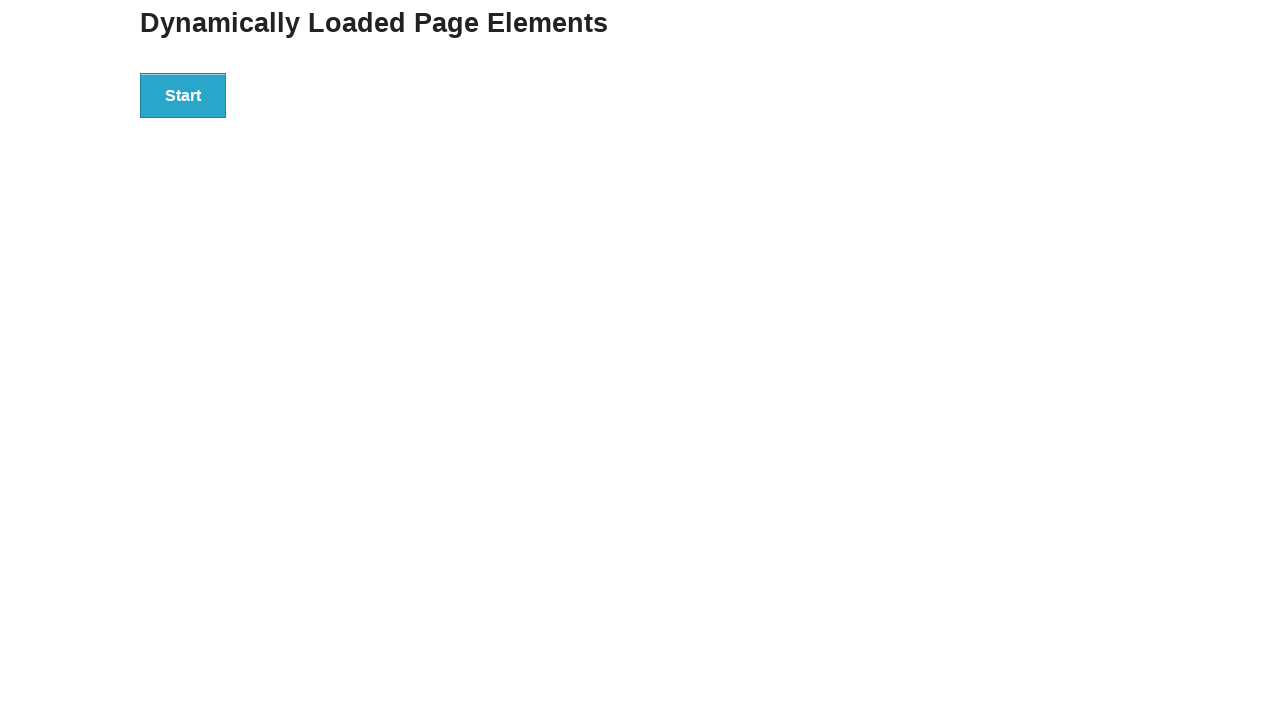

Clicked start button to trigger dynamic loading at (183, 95) on div#start>button
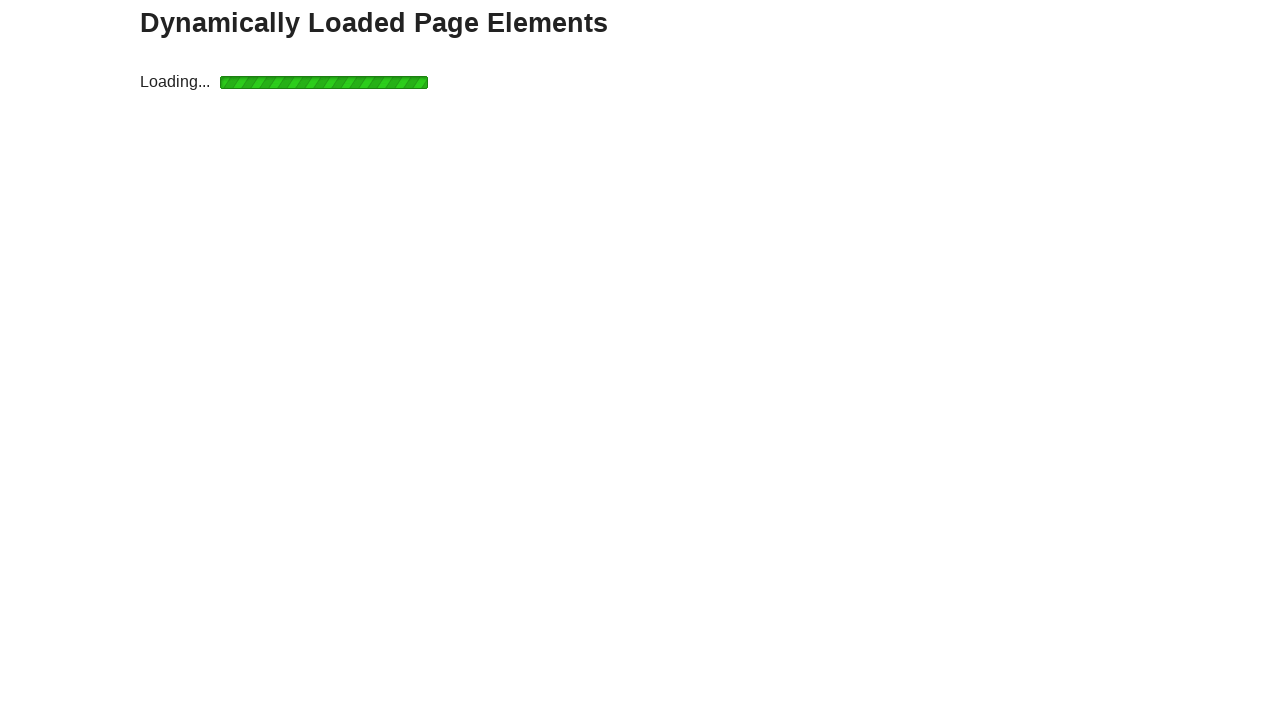

Dynamic content loaded - finish text element appeared
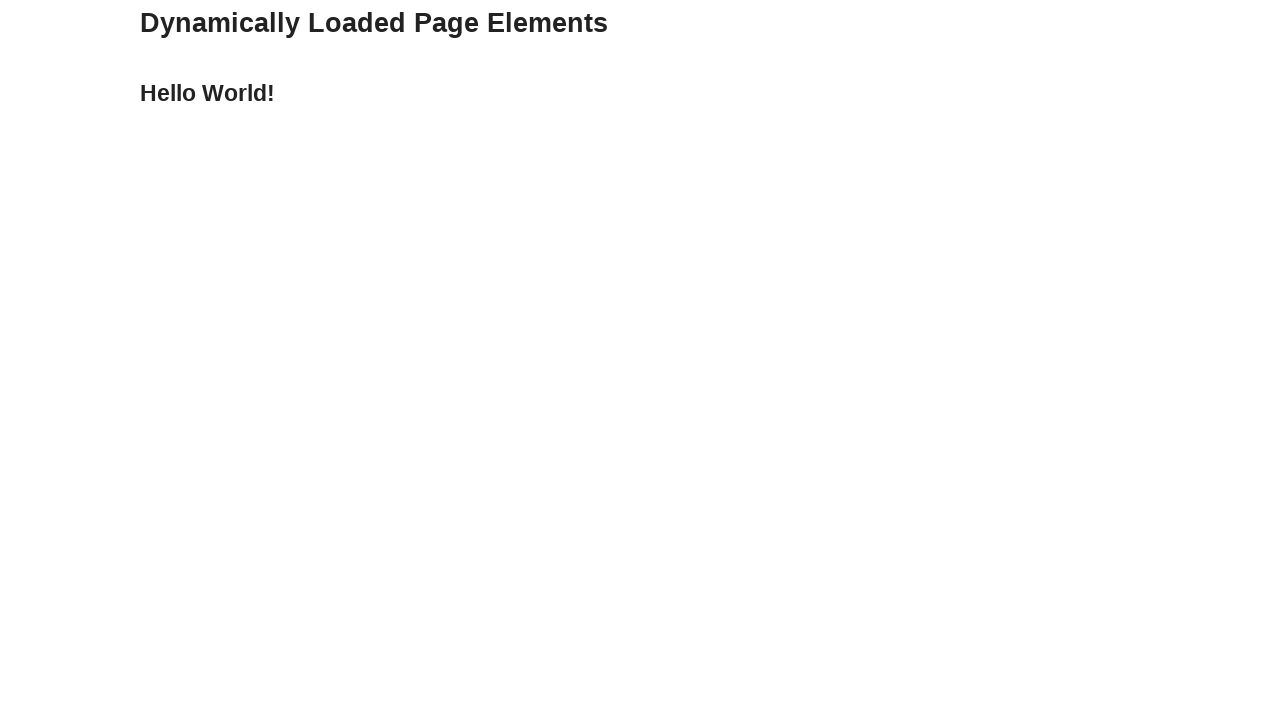

Verified that loaded text content equals 'Hello World!'
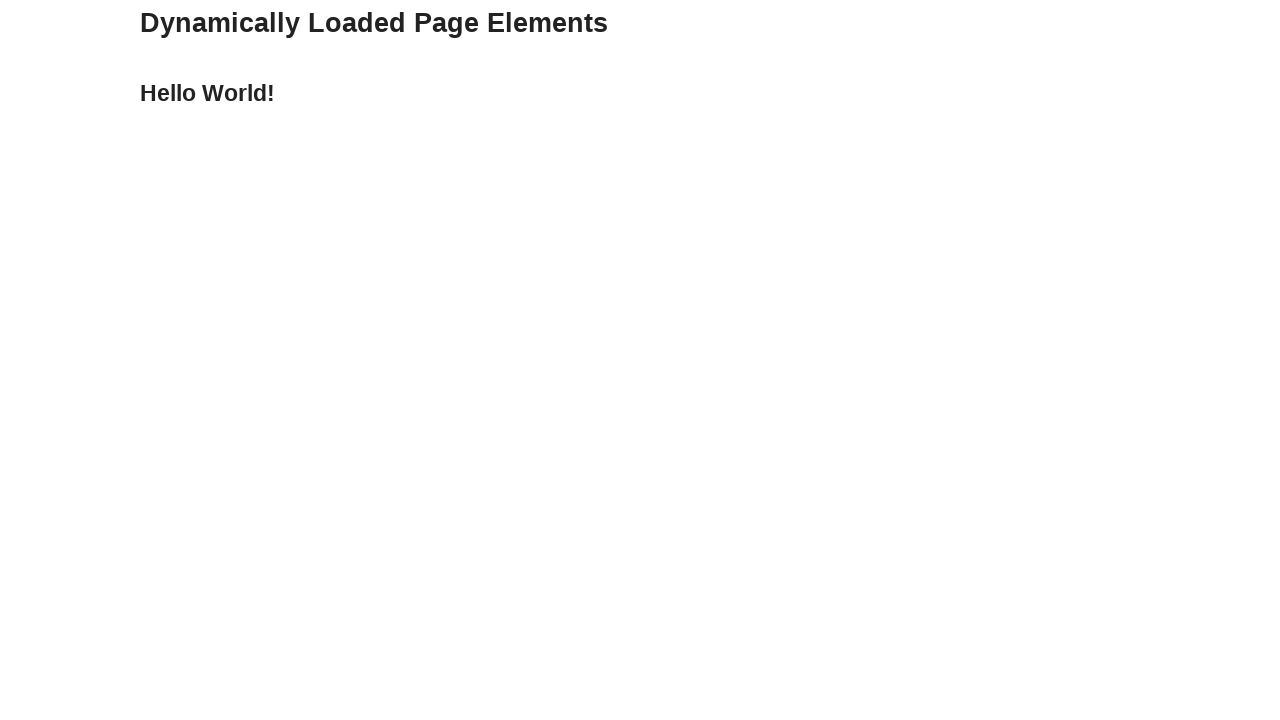

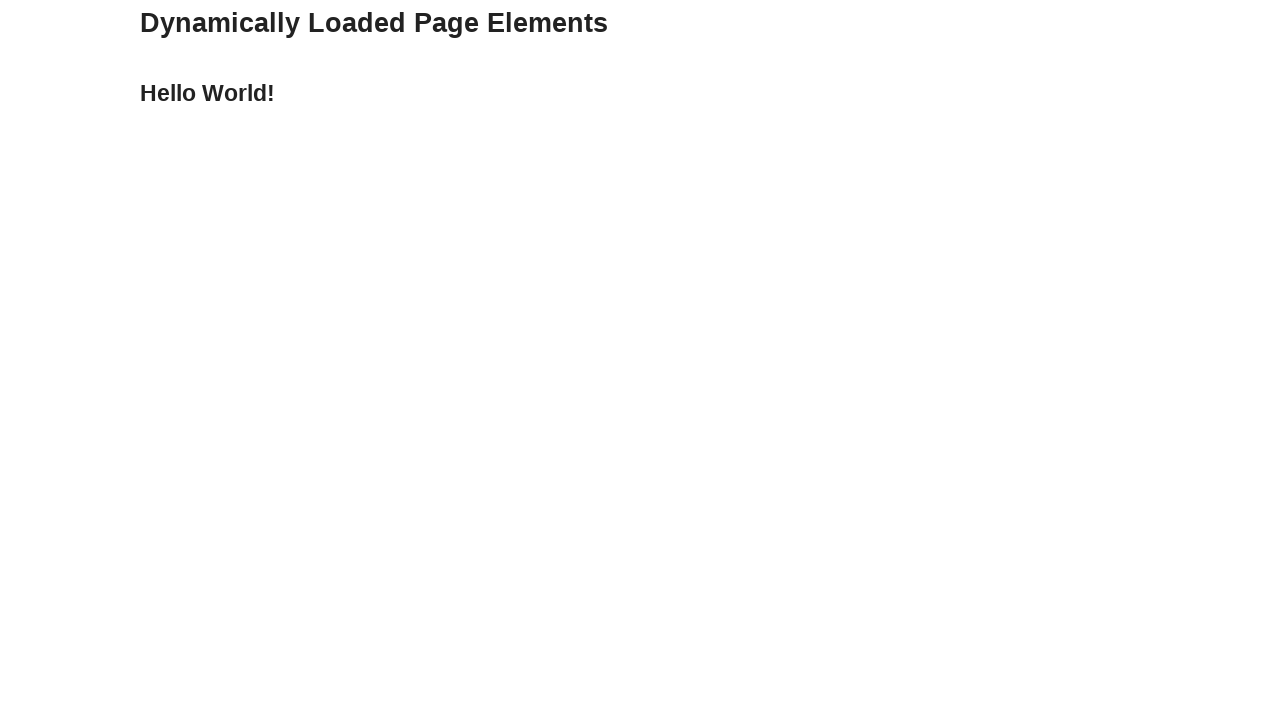